Navigates to youtube.com and verifies that the URL contains "youtube"

Starting URL: https://www.youtube.com/

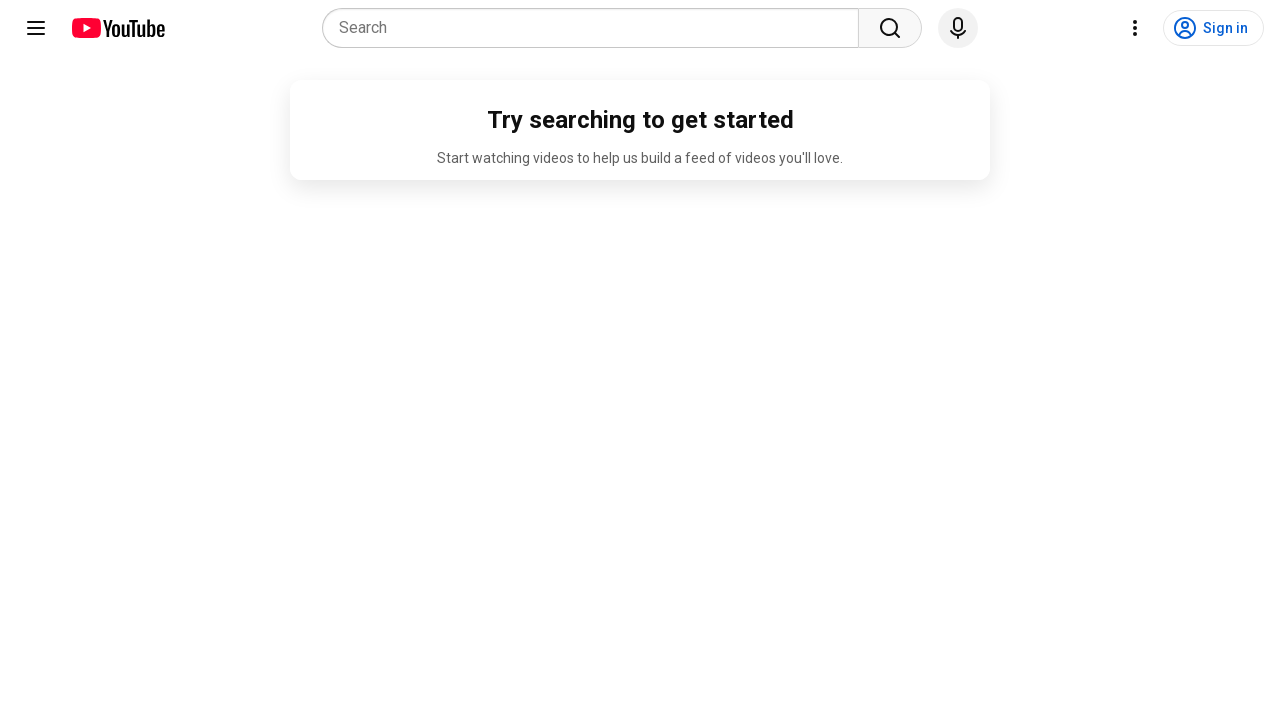

Navigated to https://www.youtube.com/
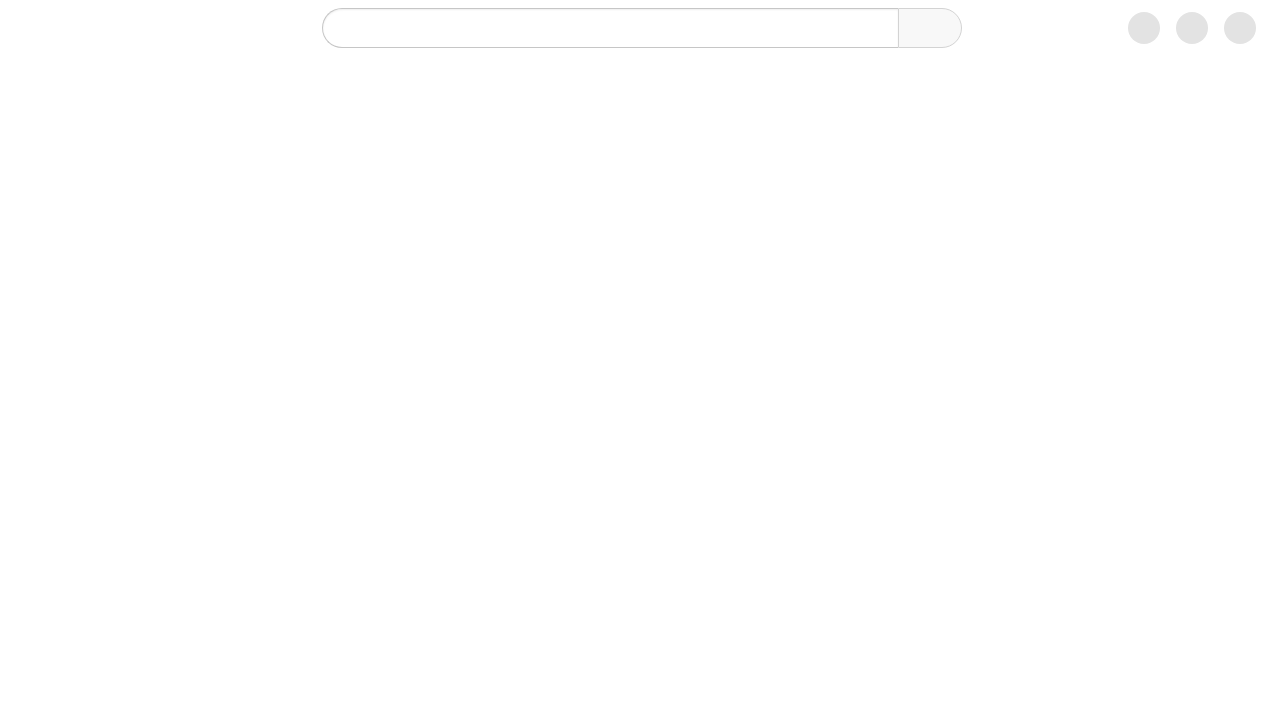

Retrieved current URL
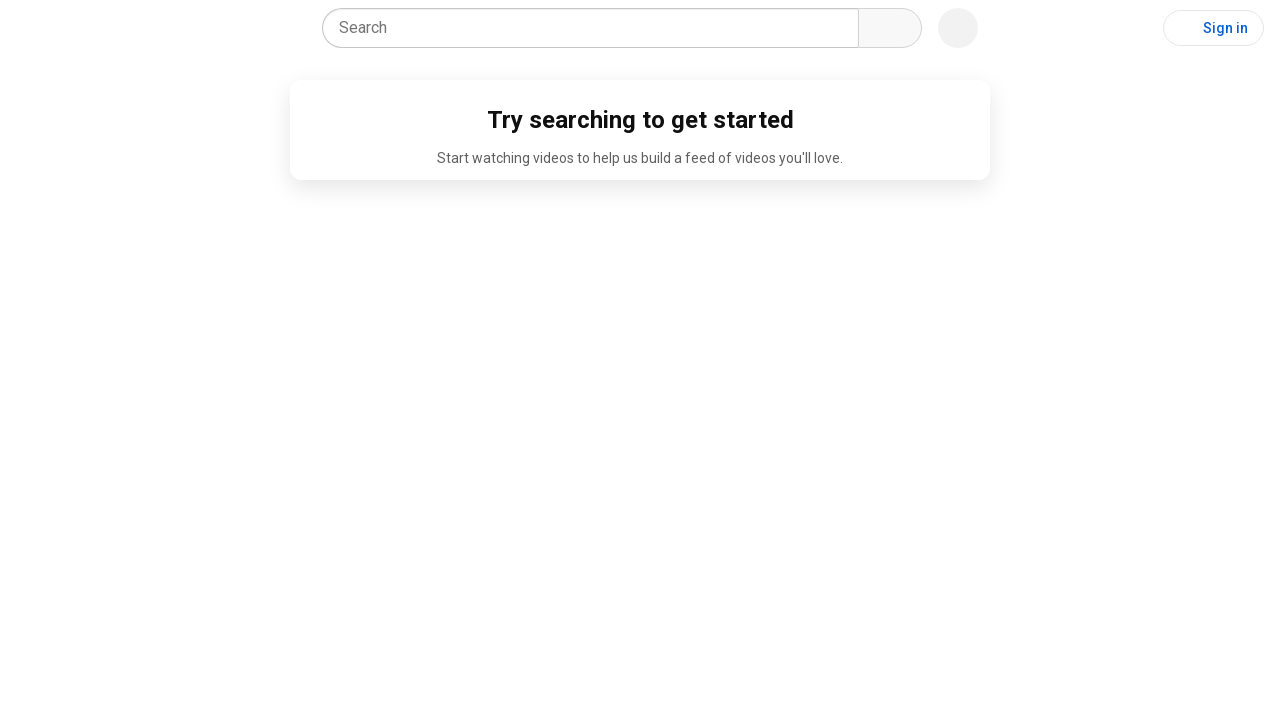

Set expected text to 'youtube'
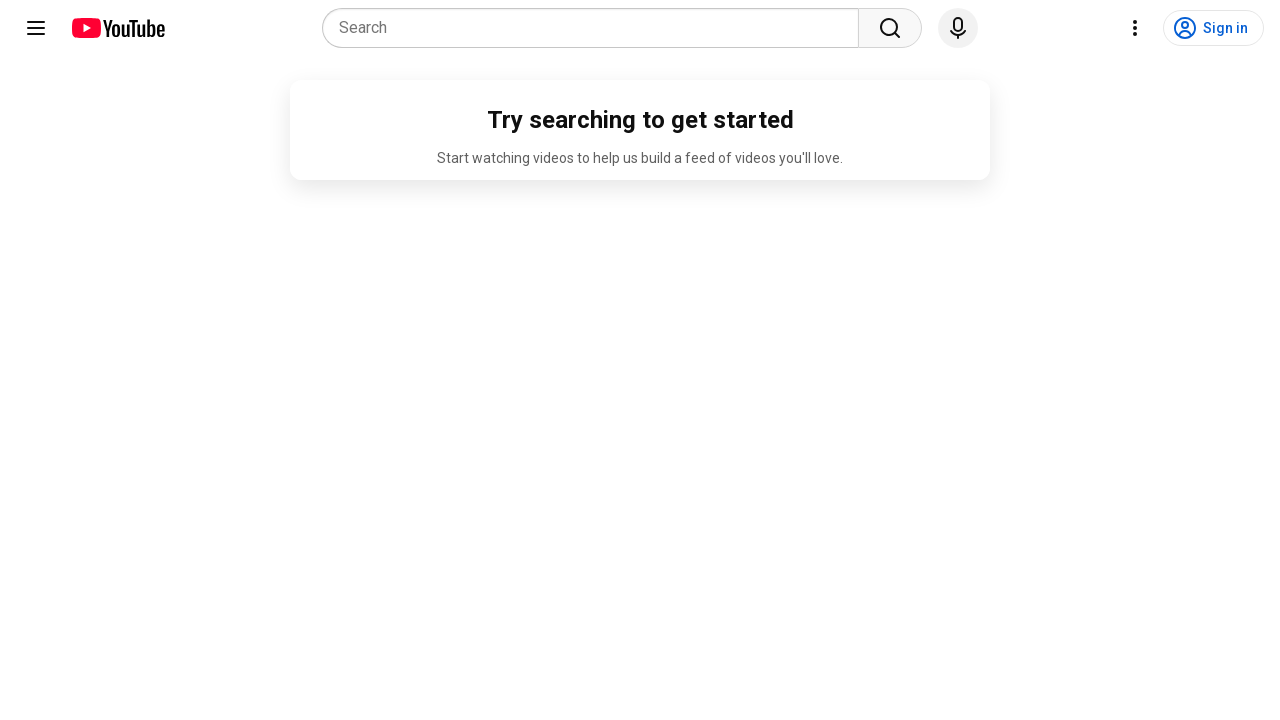

Test passed - URL contains 'youtube'
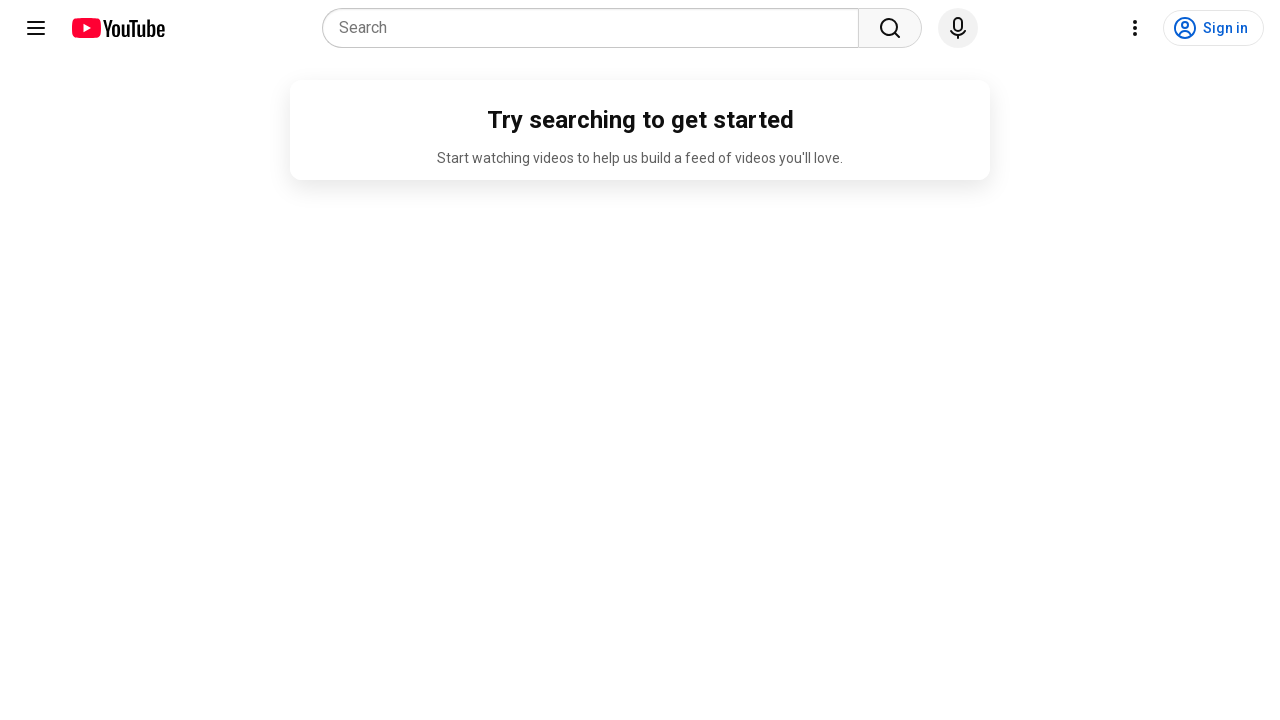

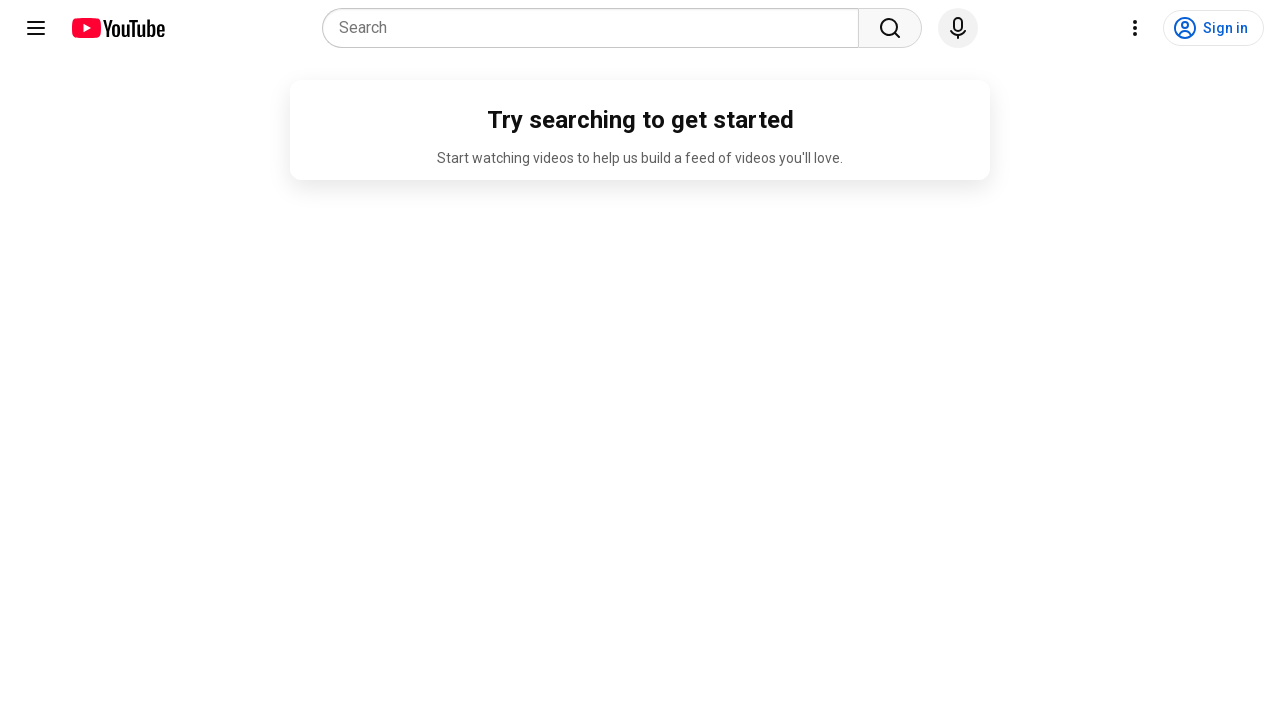